Opens multiple browser windows/tabs and switches to the window with "About Us" in the title

Starting URL: https://the-internet.herokuapp.com/windows

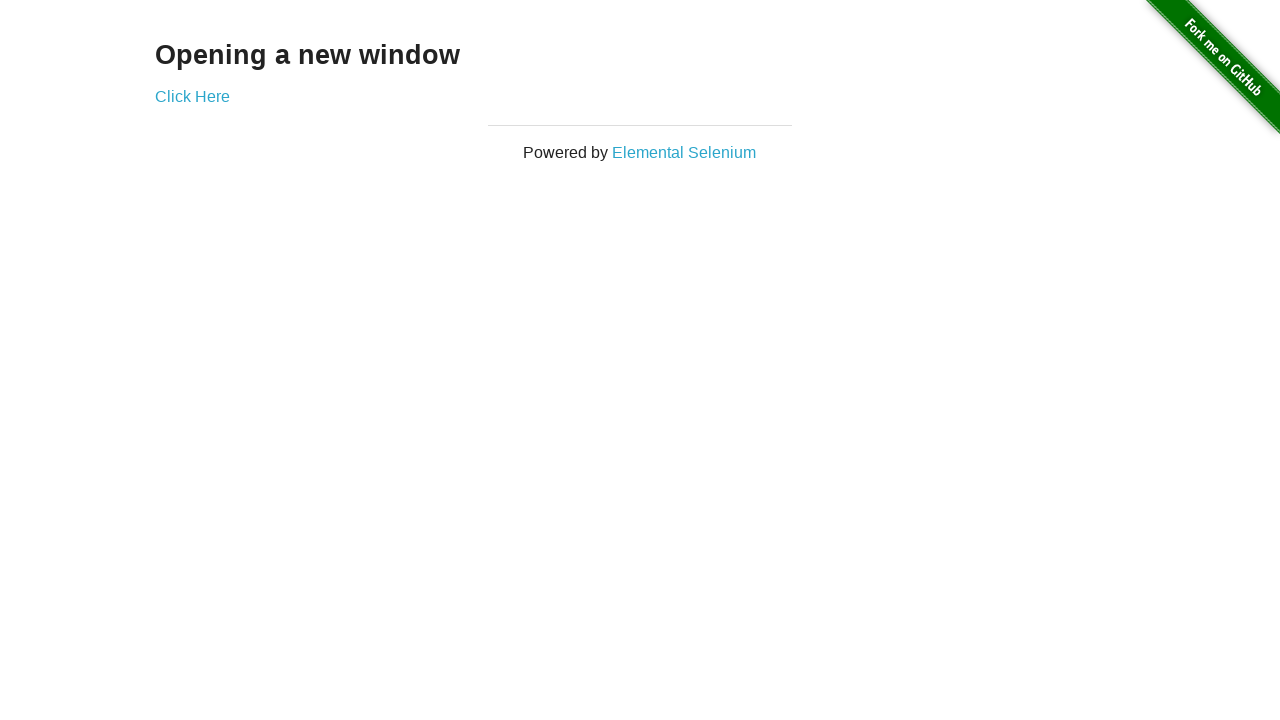

Clicked 'Click Here' link to open a new window at (192, 96) on xpath=//a[.='Click Here']
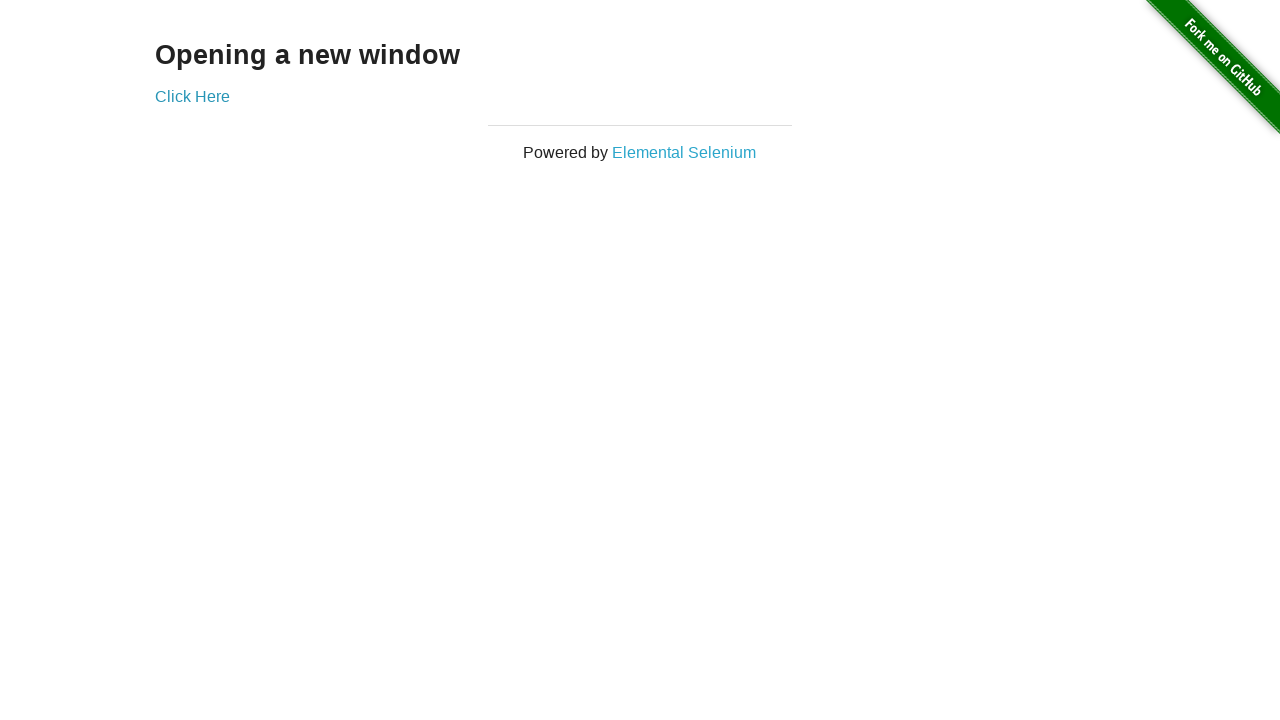

Opened new window with techtorialacademy.com
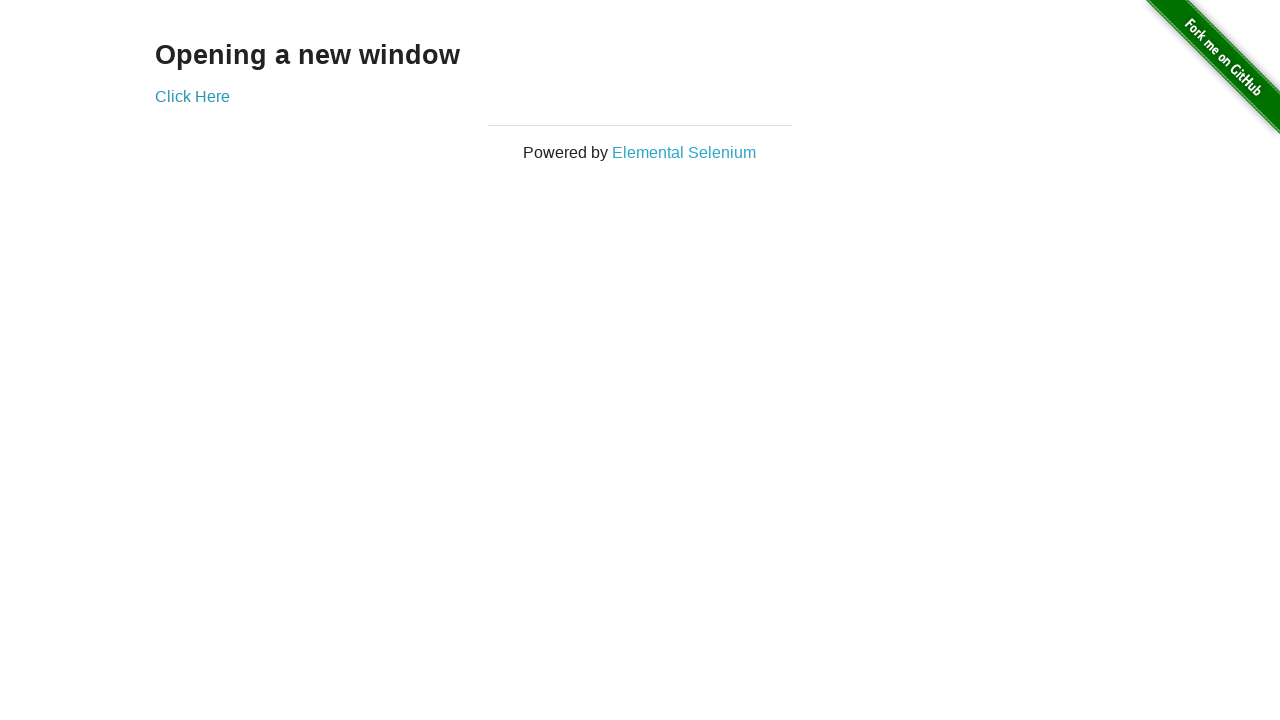

Opened new window with techtorialacademy.com/about-us
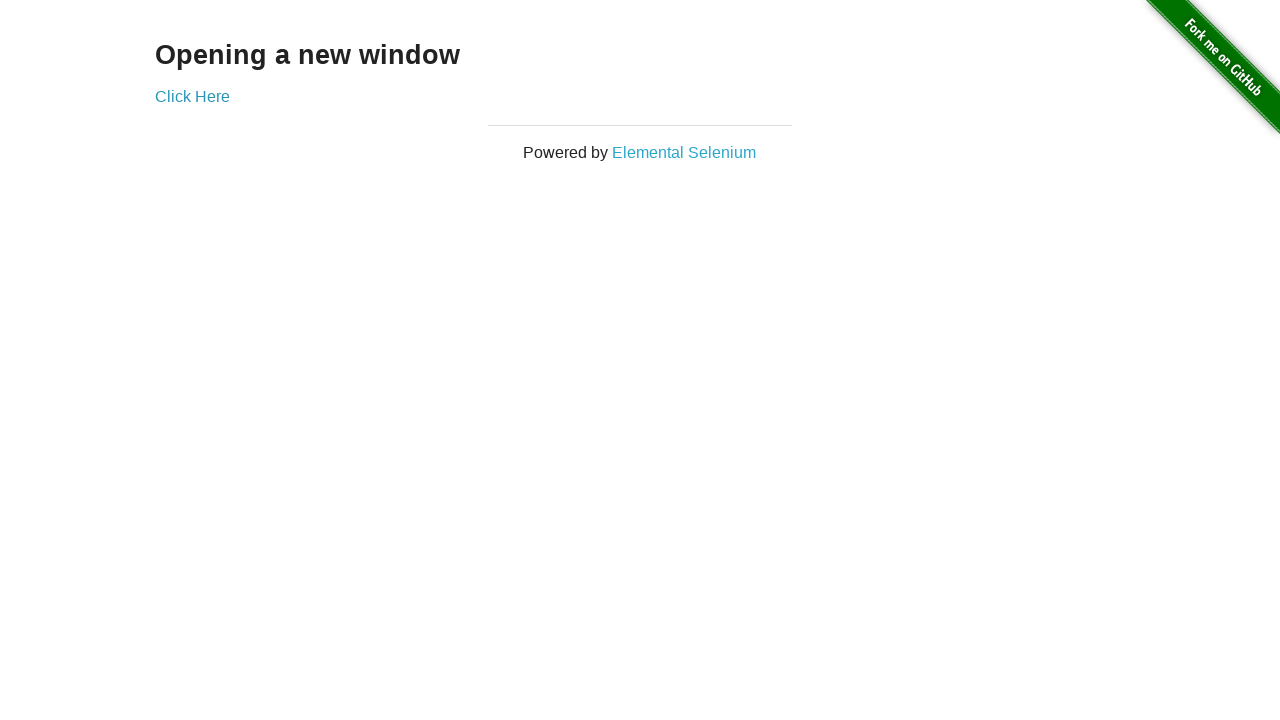

Opened new window with techtorialacademy.com/programs
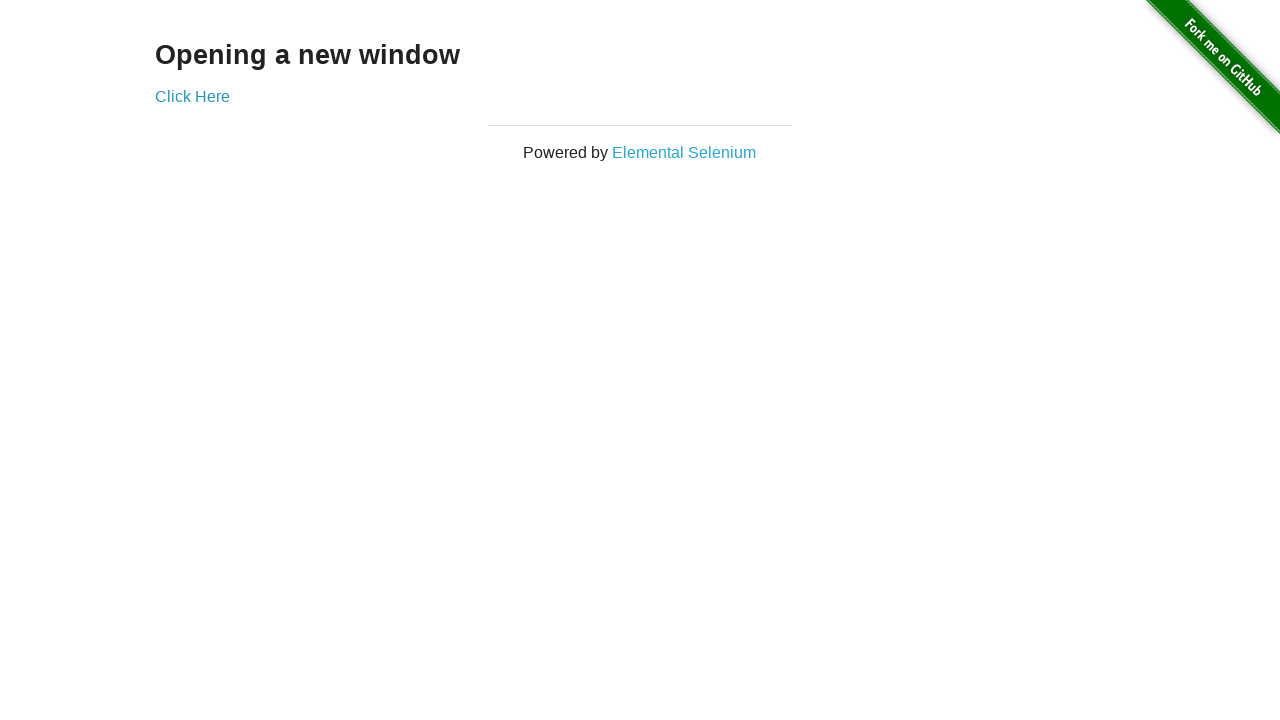

Verified page title: The Internet
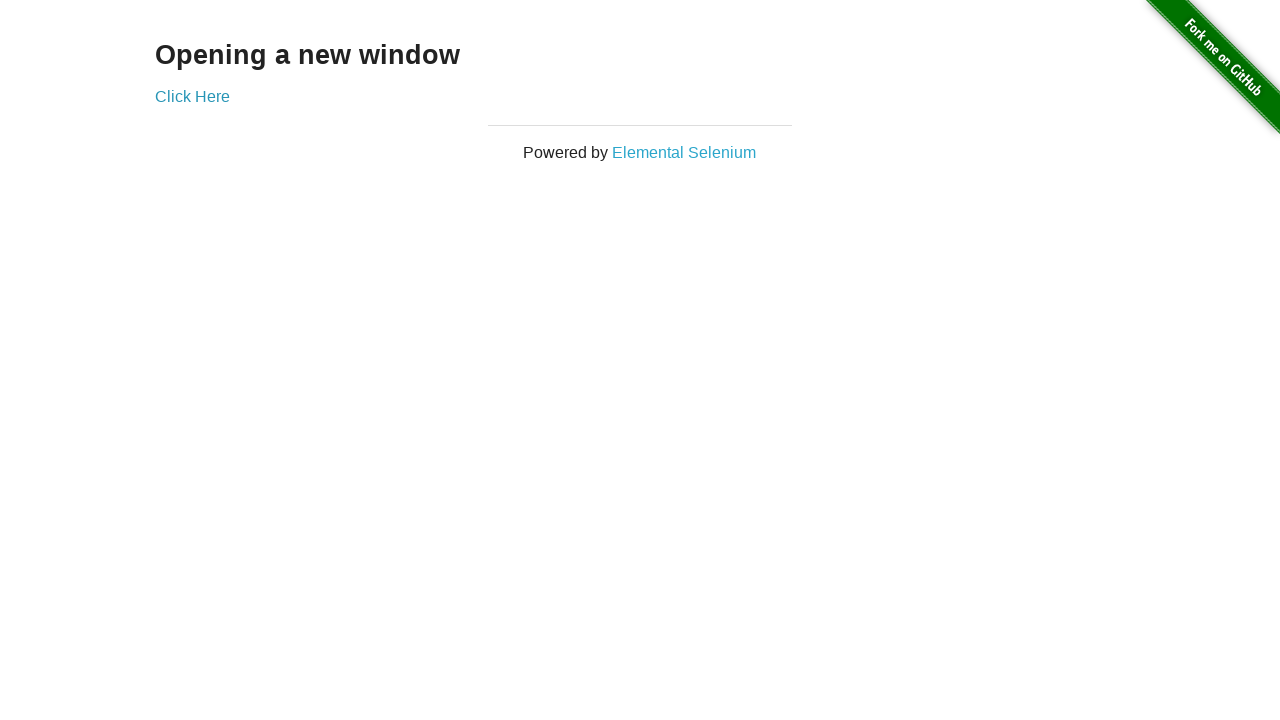

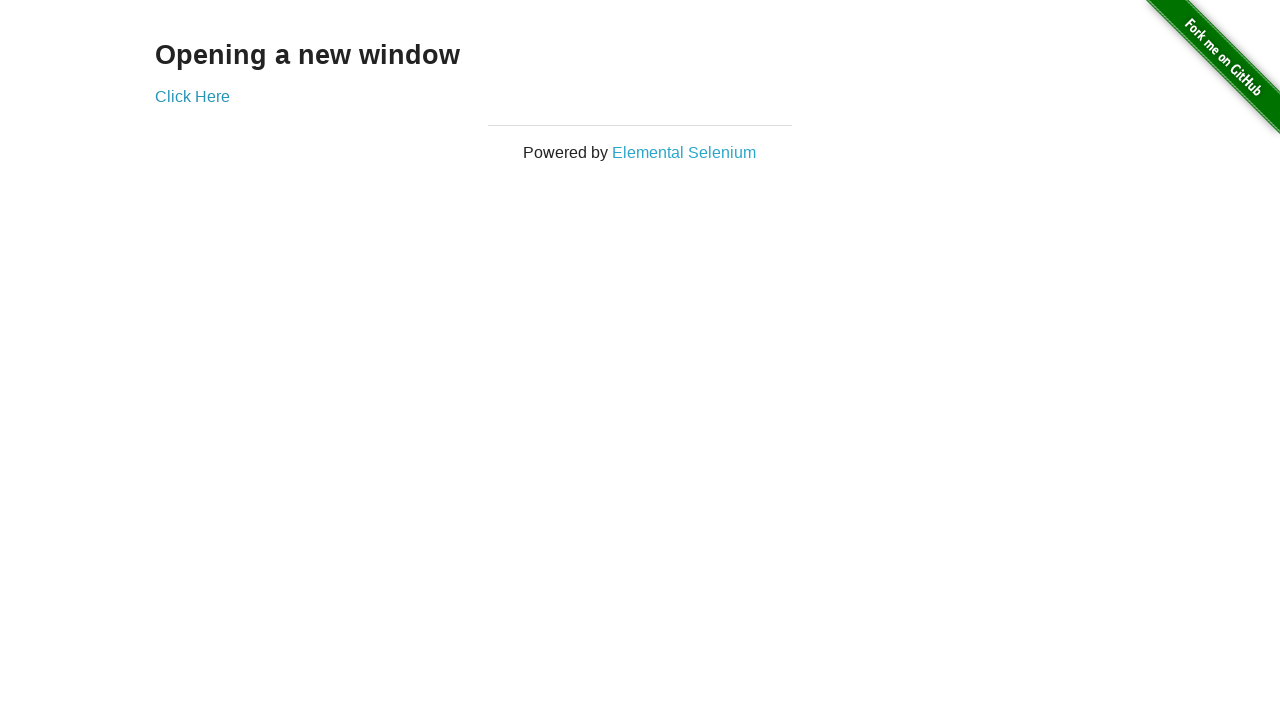